Tests clicking a link using partial link text matching ("Bad") and verifies that the response text displays "Bad Request"

Starting URL: https://demoqa.com/links

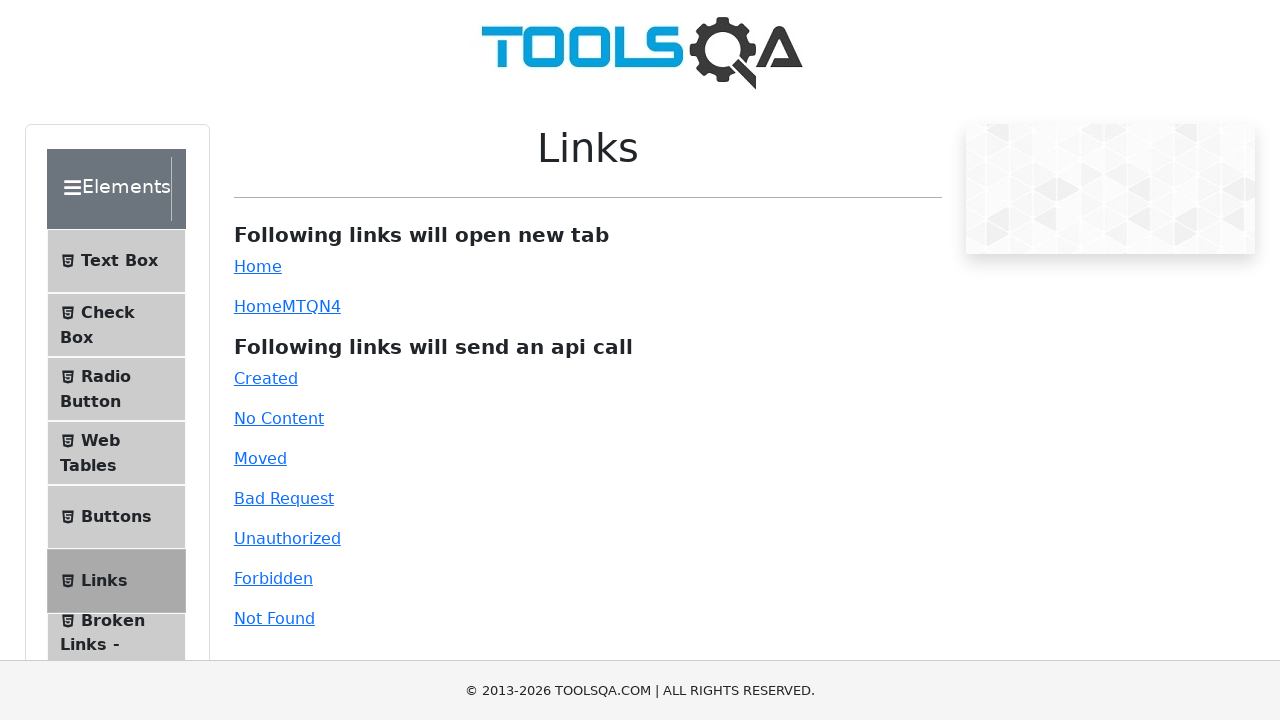

Clicked link containing 'Bad' text using partial link text matching at (284, 498) on a:has-text('Bad')
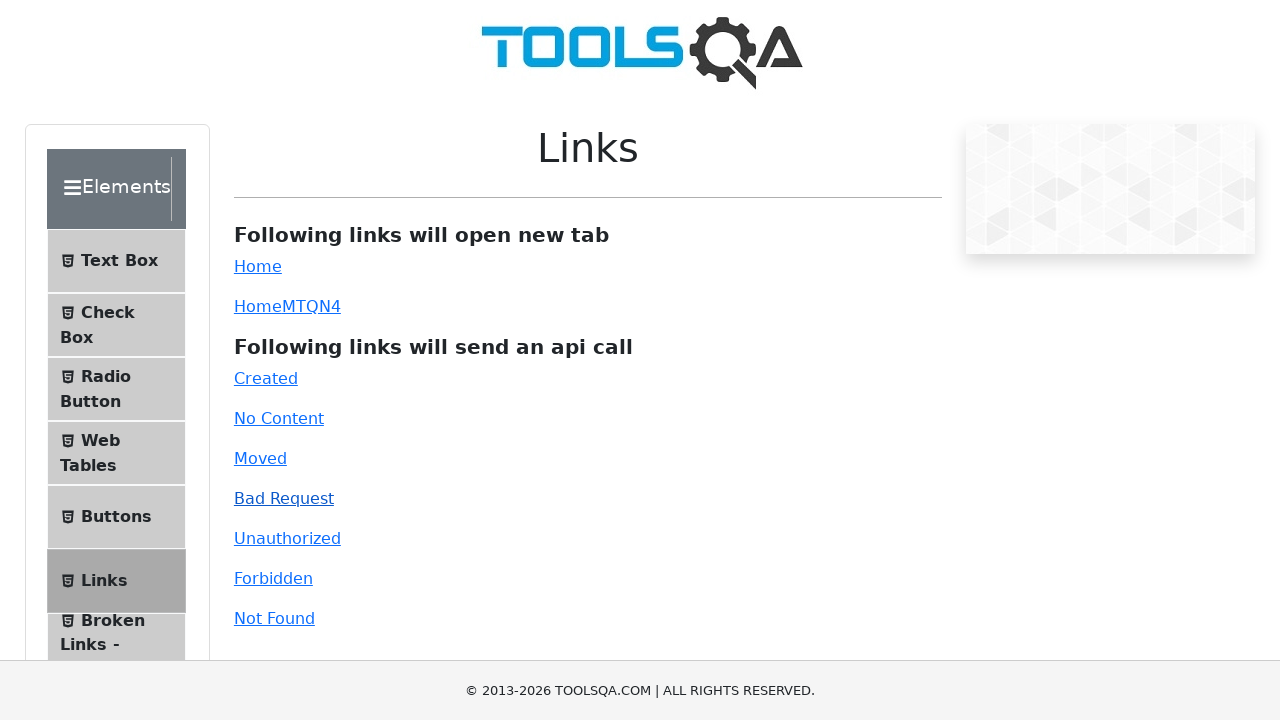

Bad Request response element loaded and is visible
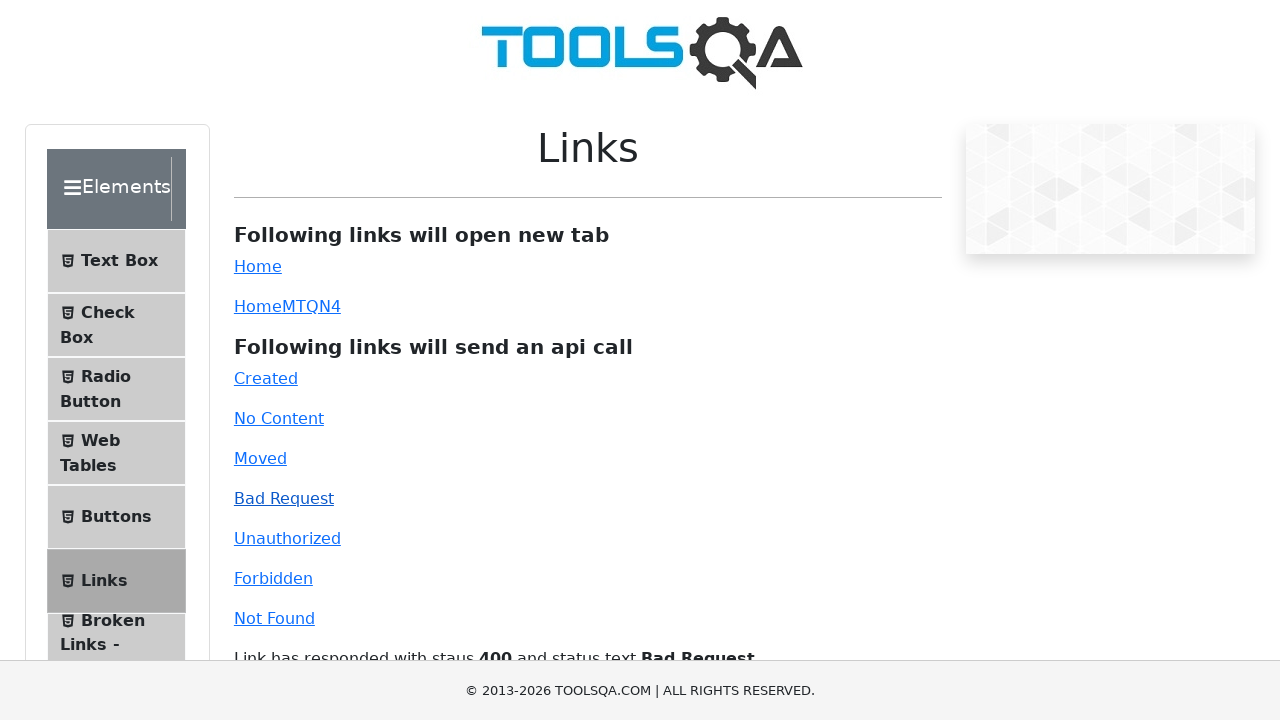

Retrieved text content from response element
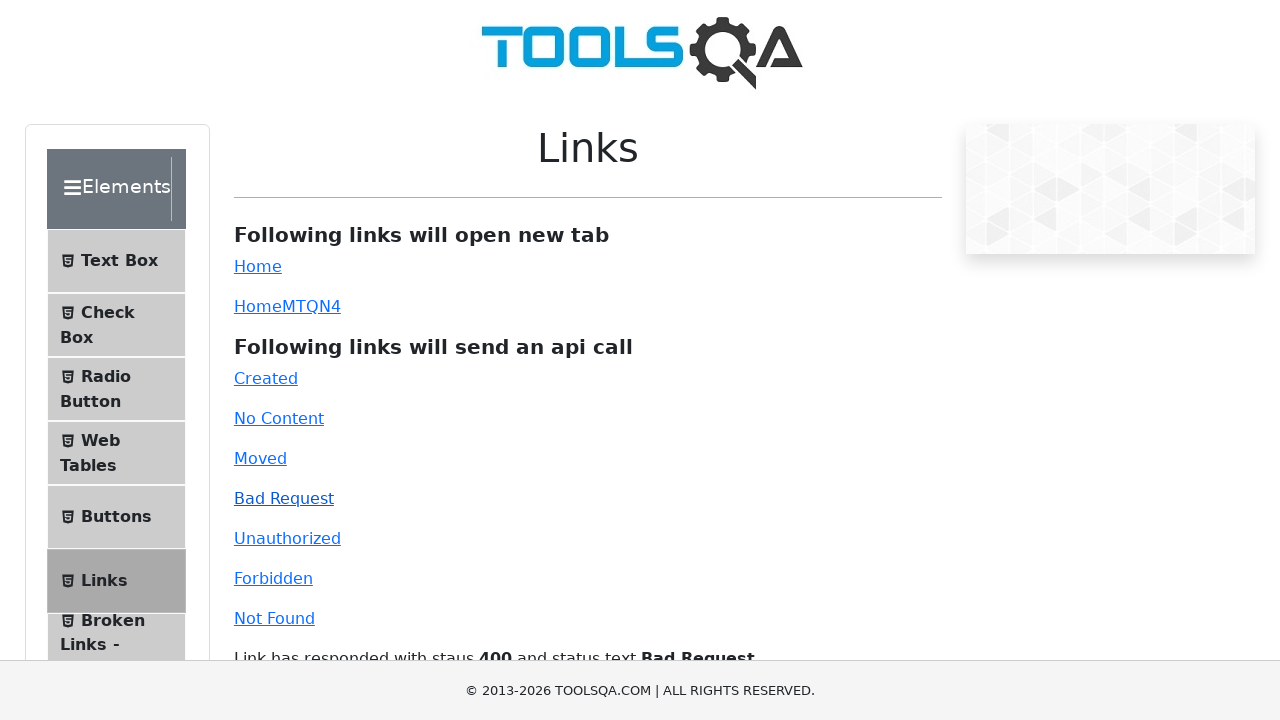

Verified response text displays 'Bad Request' as expected
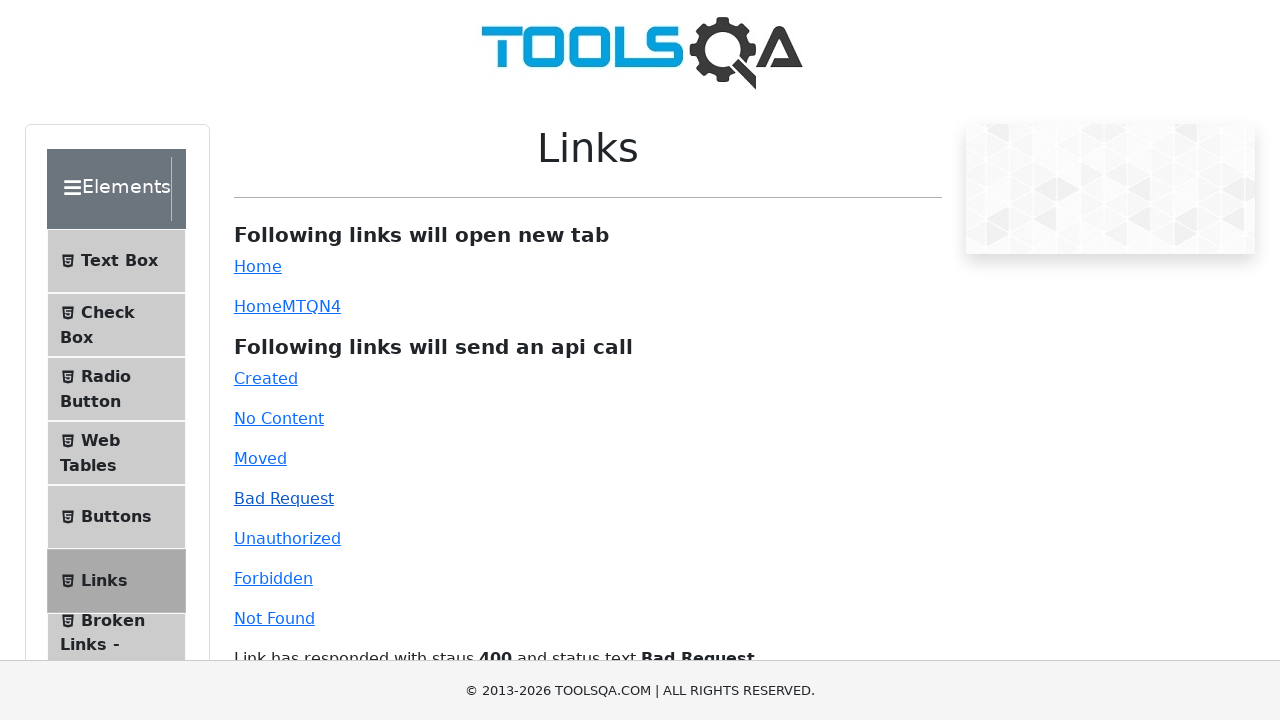

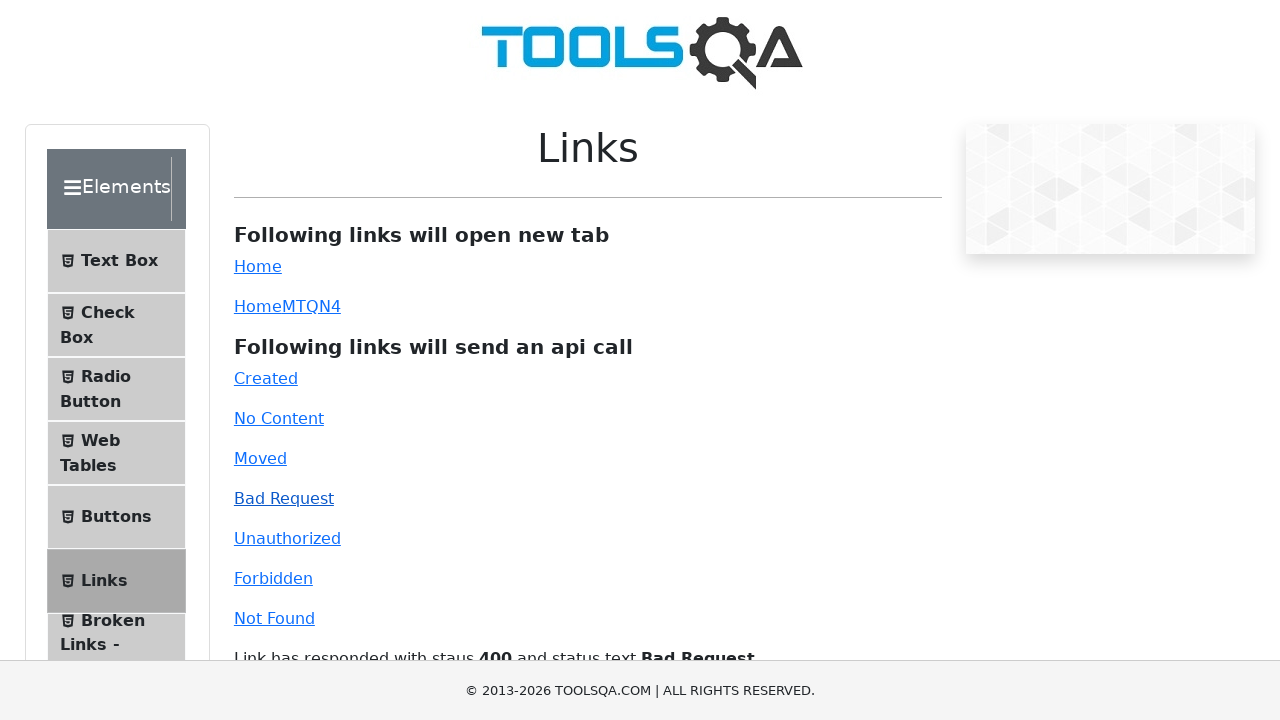